Tests that clicking "Get started" link leads to a page with an Installation heading

Starting URL: https://playwright.dev/

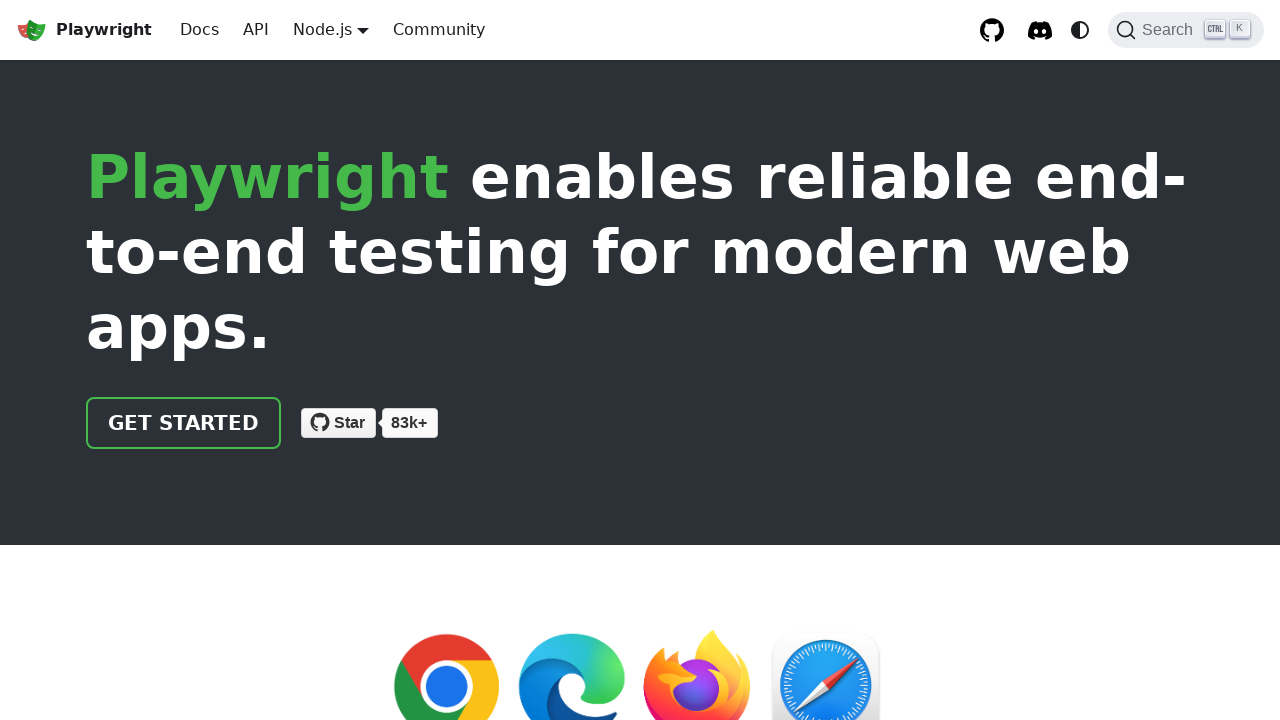

Clicked 'Get started' link on playwright.dev homepage at (184, 423) on internal:role=link[name="Get started"i]
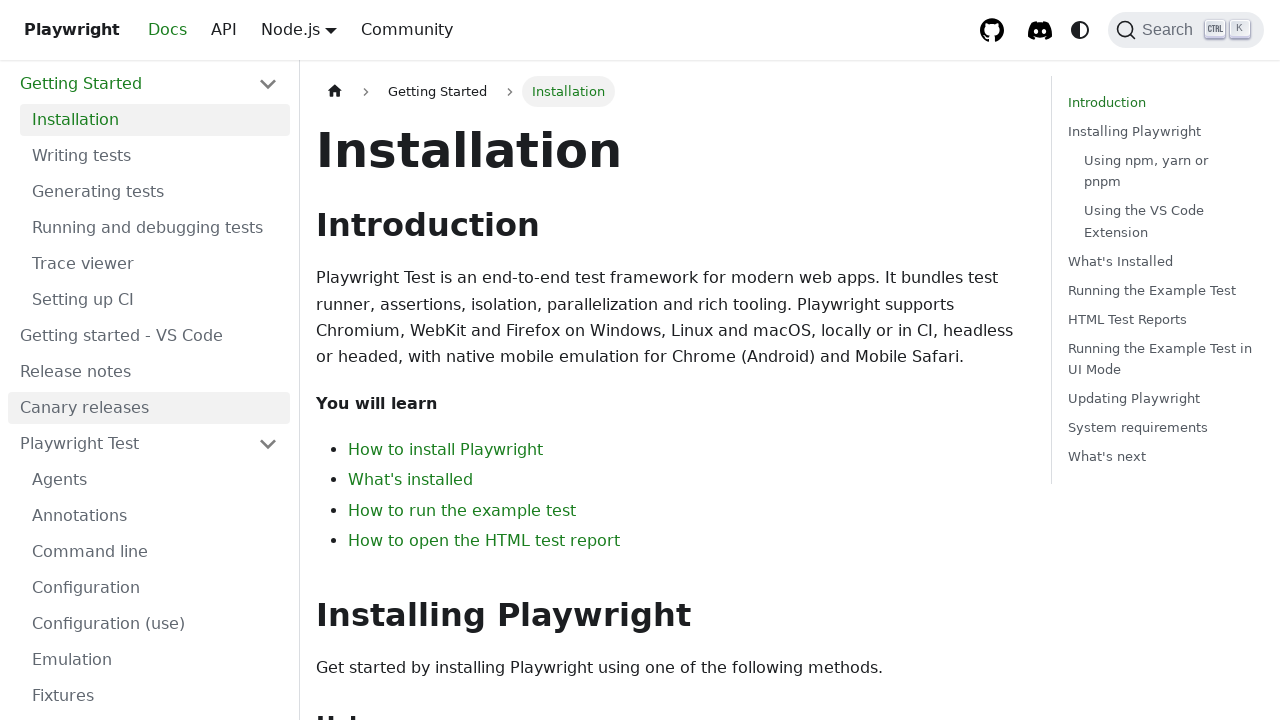

Installation heading became visible on the page
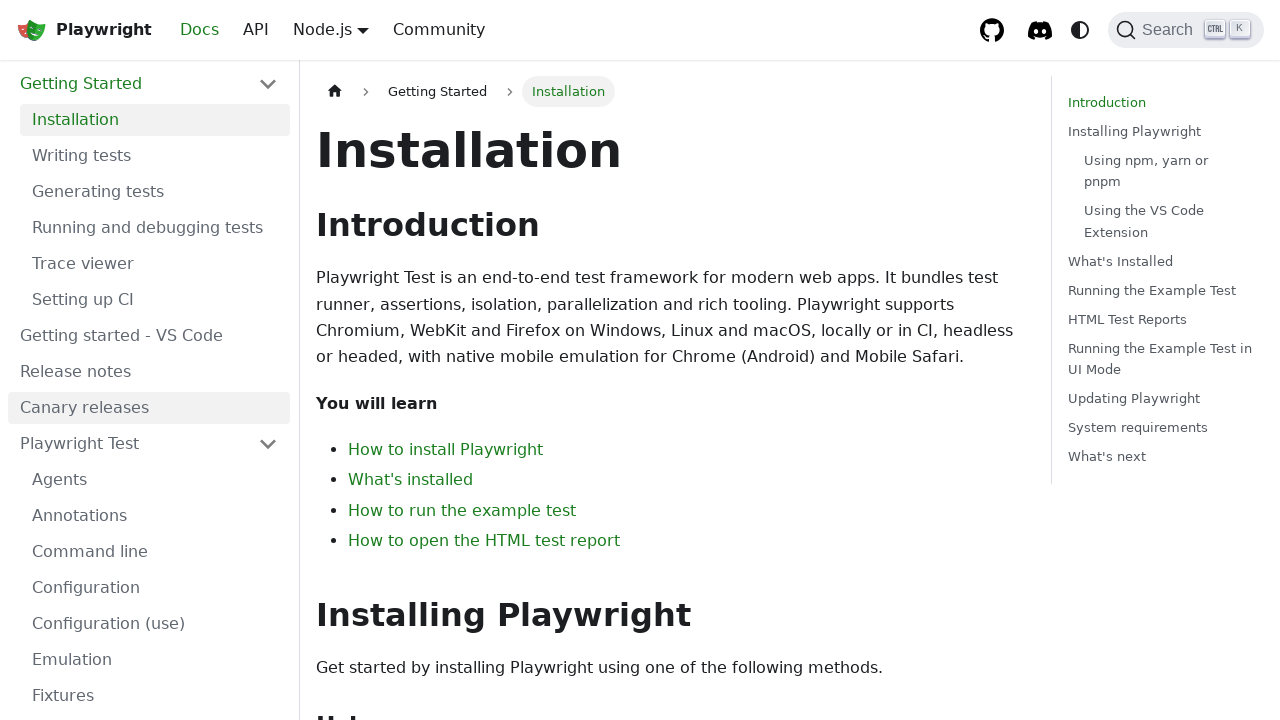

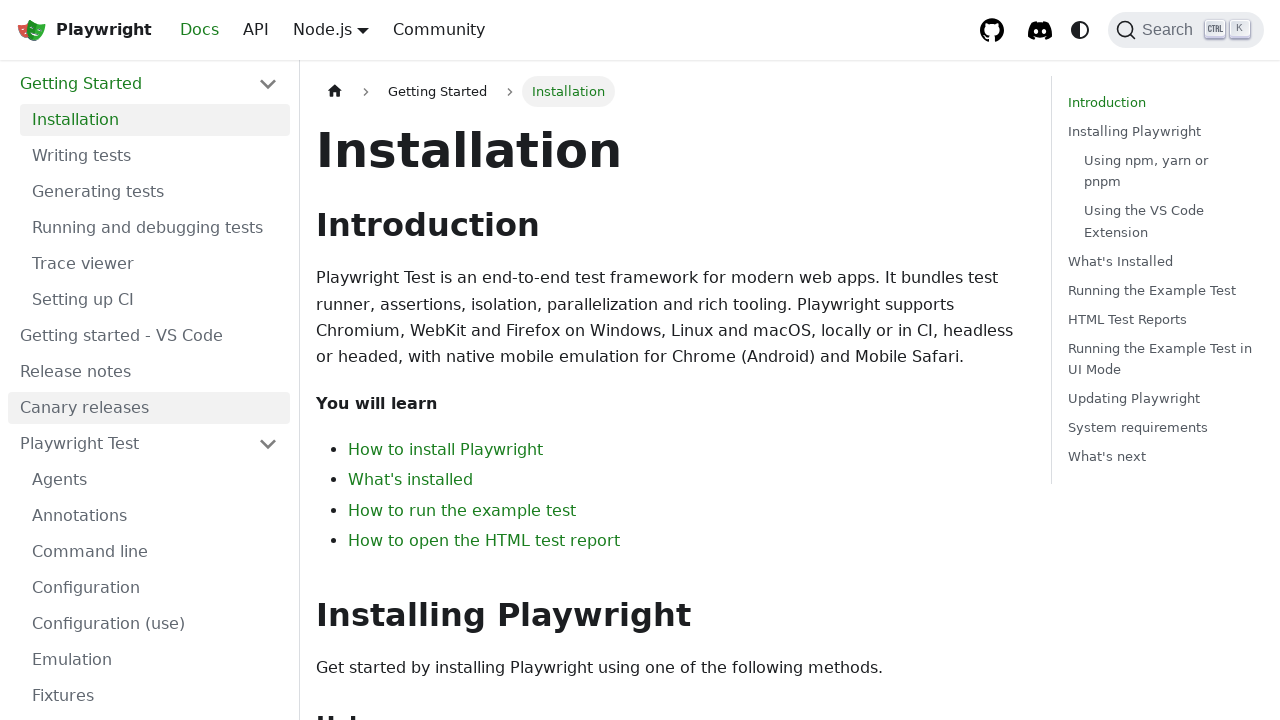